Tests that edits are cancelled when pressing Escape key

Starting URL: https://demo.playwright.dev/todomvc

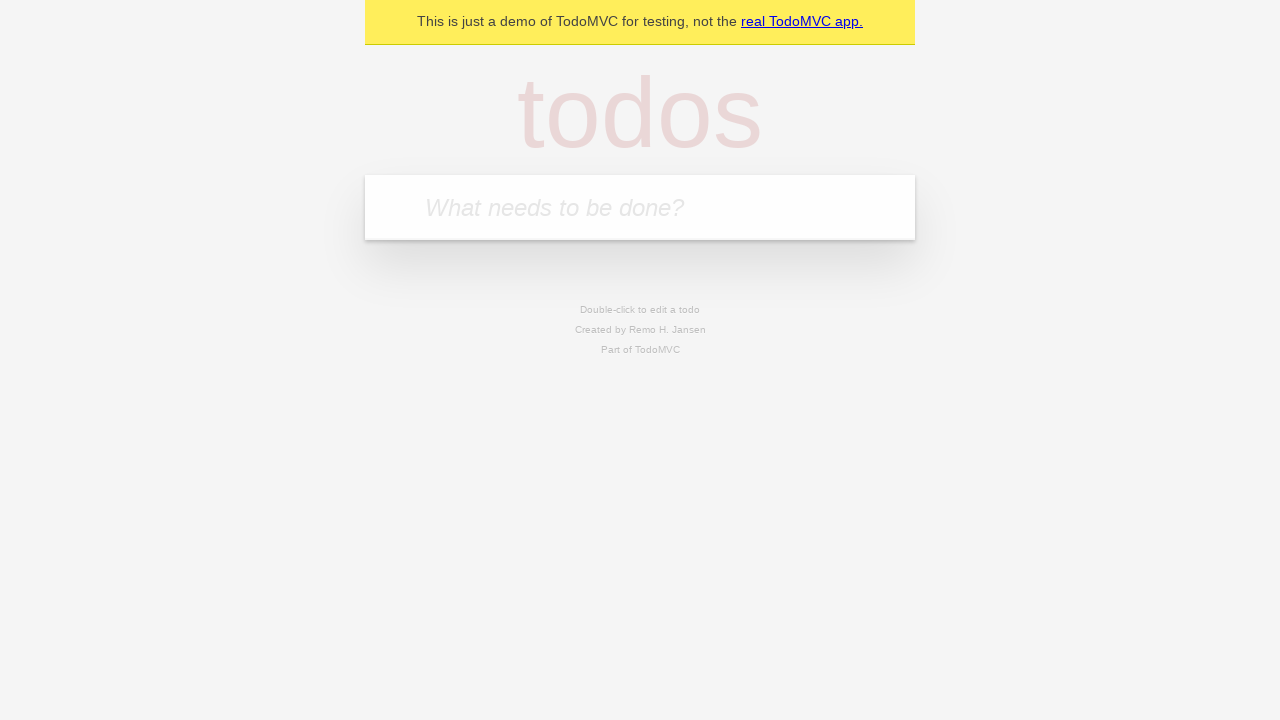

Filled new todo input with 'buy some cheese' on .new-todo
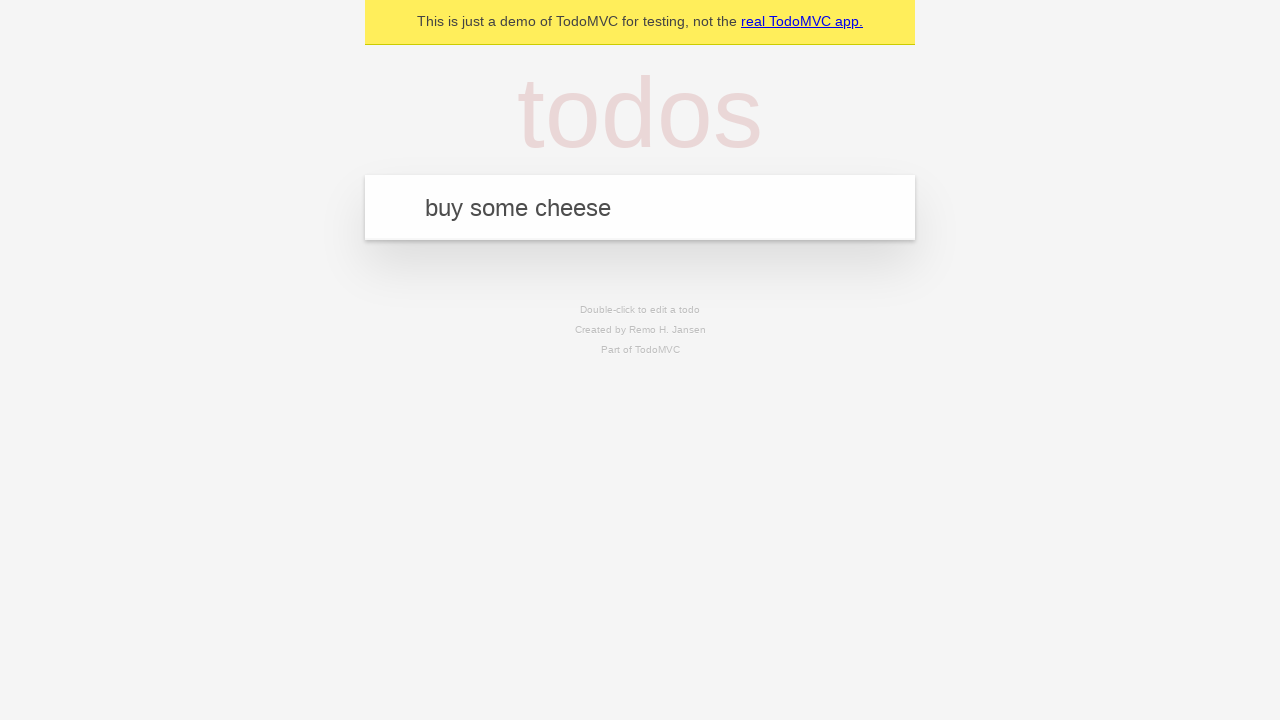

Pressed Enter to create first todo on .new-todo
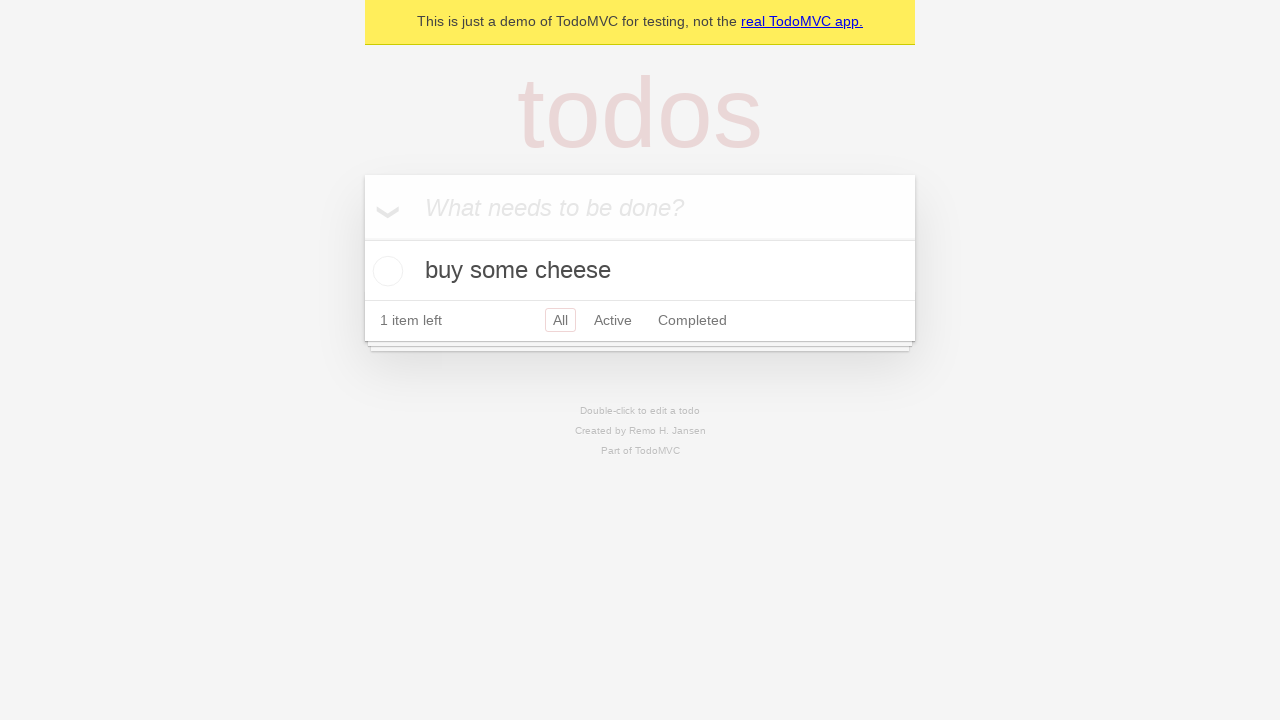

Filled new todo input with 'feed the cat' on .new-todo
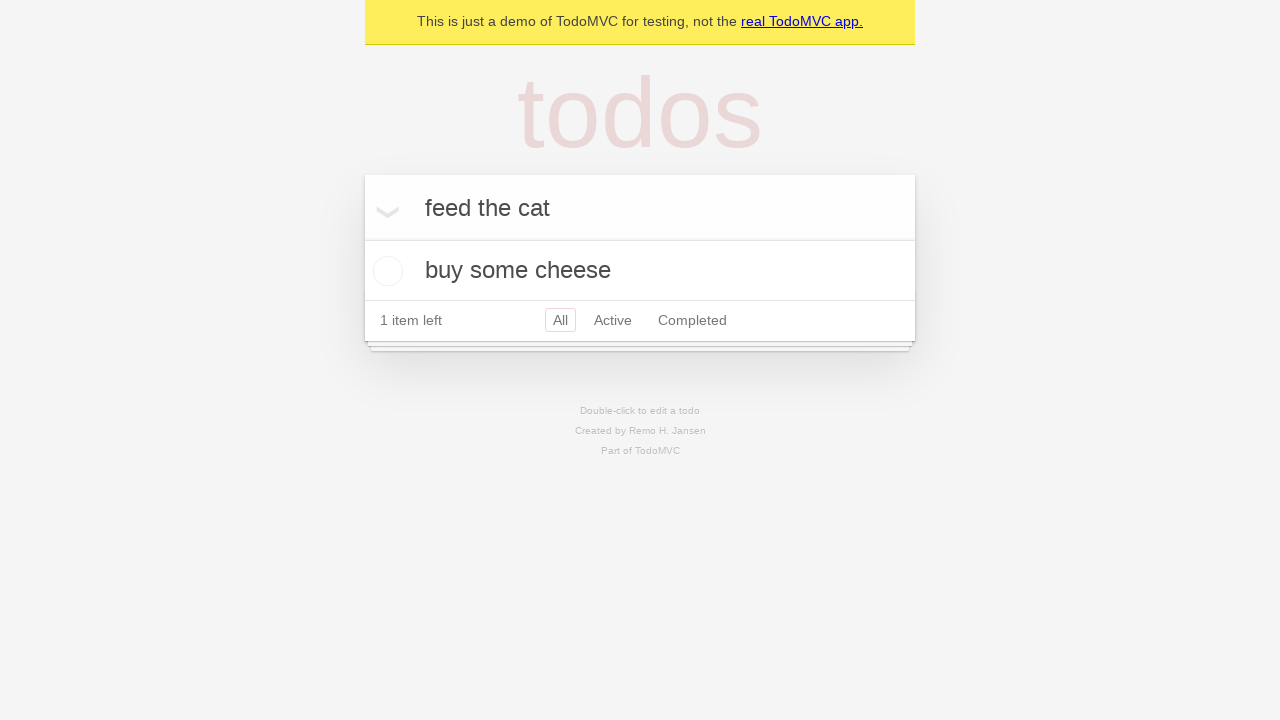

Pressed Enter to create second todo on .new-todo
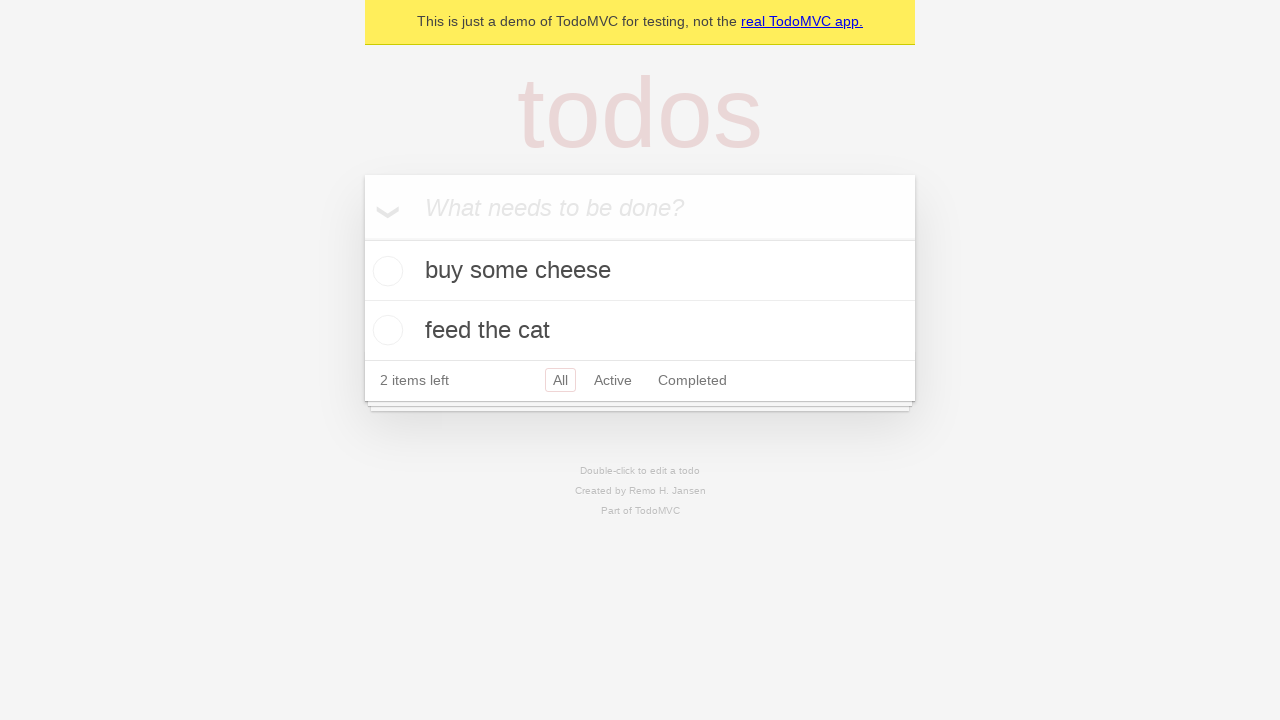

Filled new todo input with 'book a doctors appointment' on .new-todo
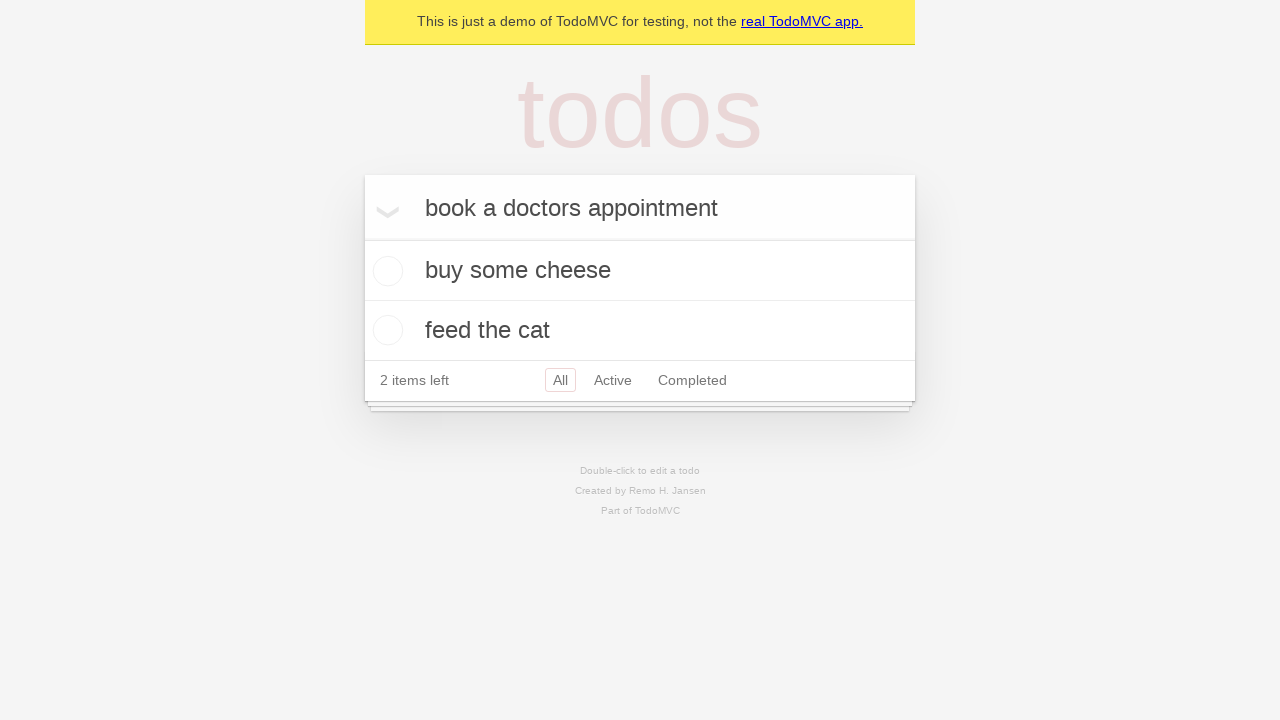

Pressed Enter to create third todo on .new-todo
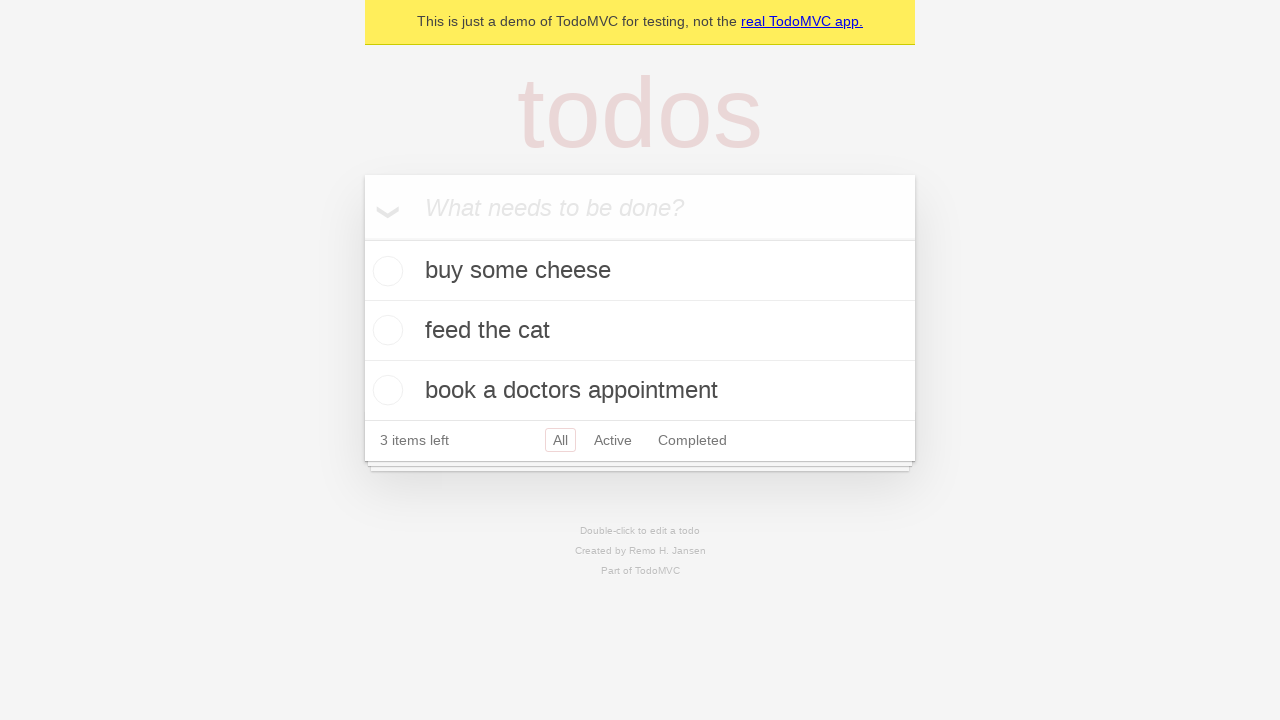

Double-clicked second todo item to enter edit mode at (640, 331) on .todo-list li >> nth=1
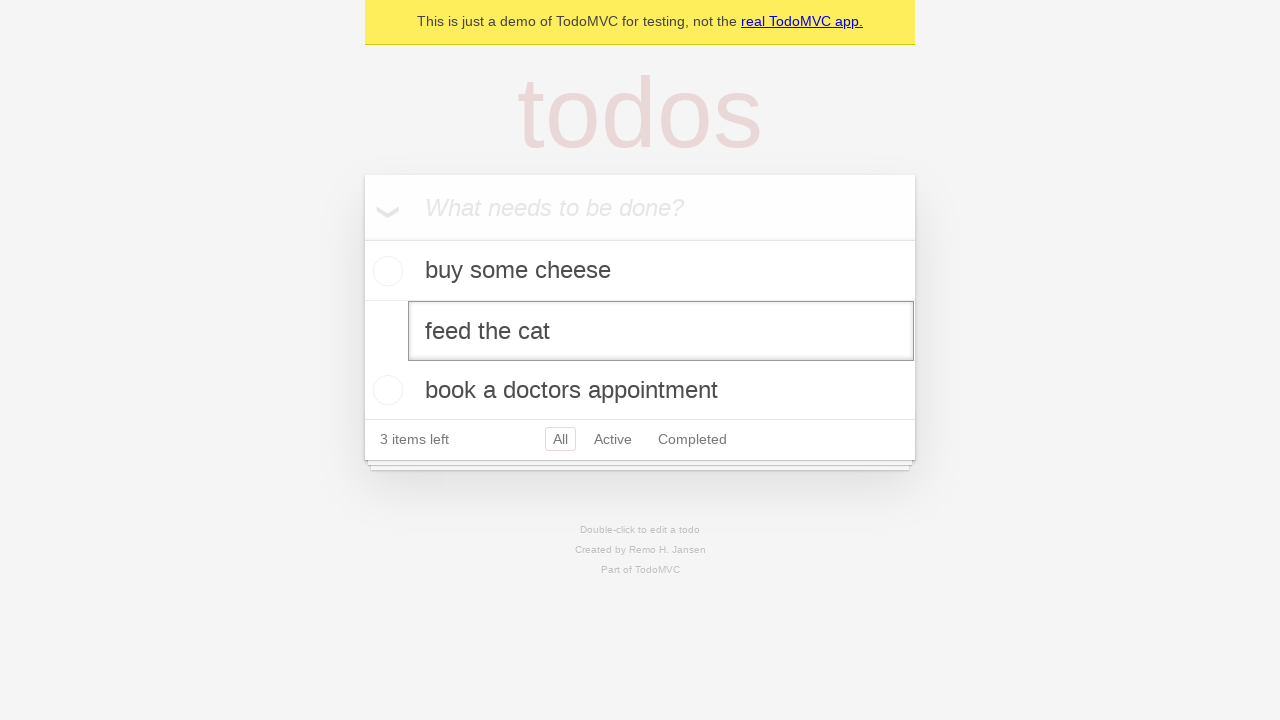

Pressed Escape to cancel edit on second todo on .todo-list li >> nth=1 >> .edit
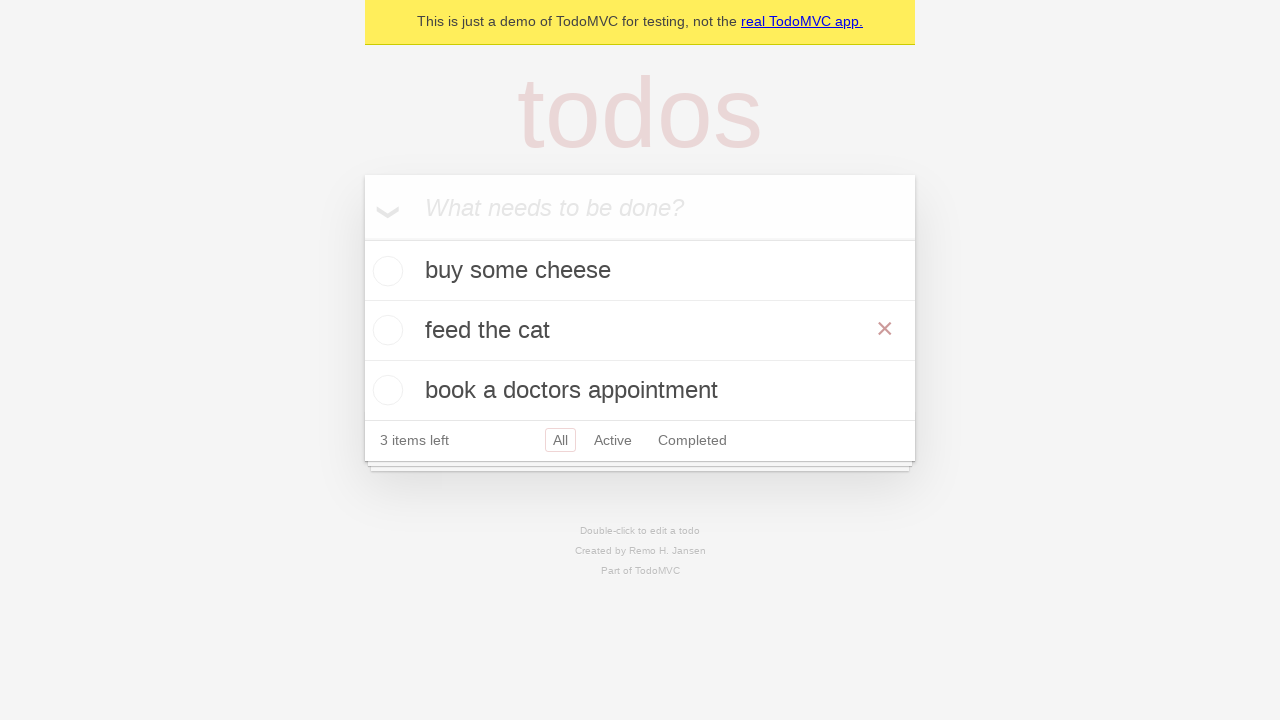

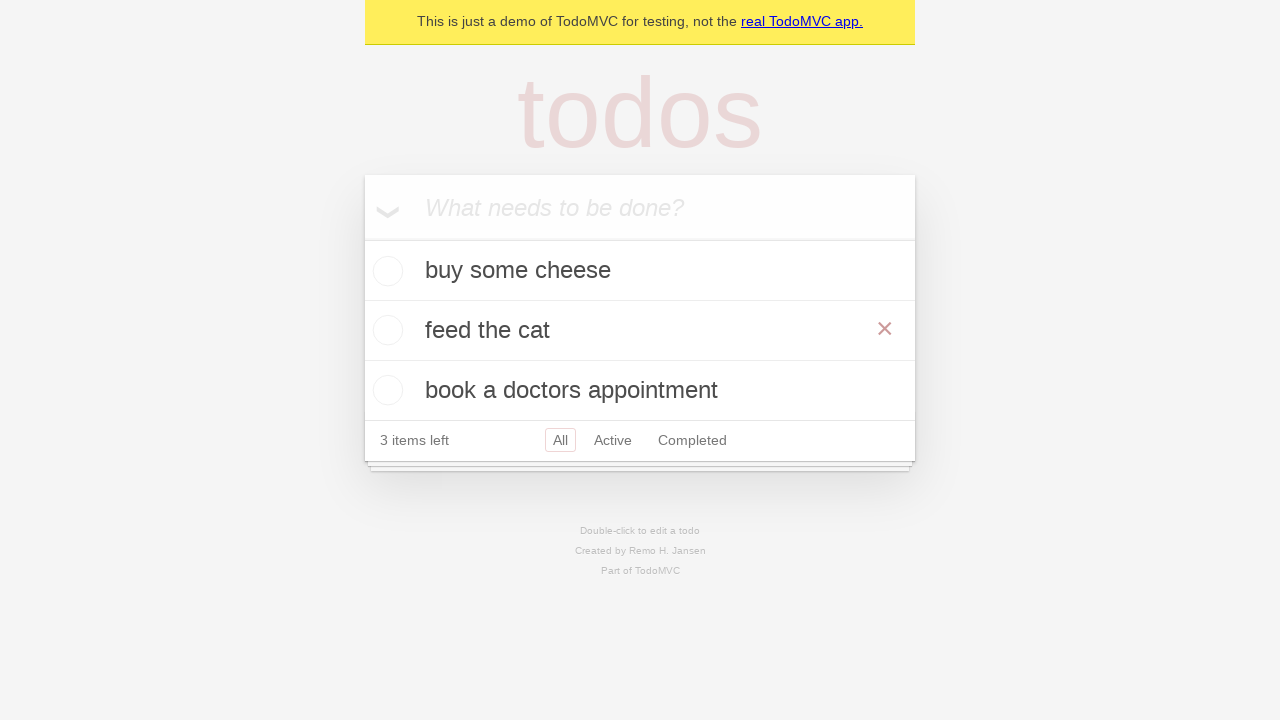